Navigates to TestNG.org website and maximizes the browser window

Starting URL: https://testng.org/

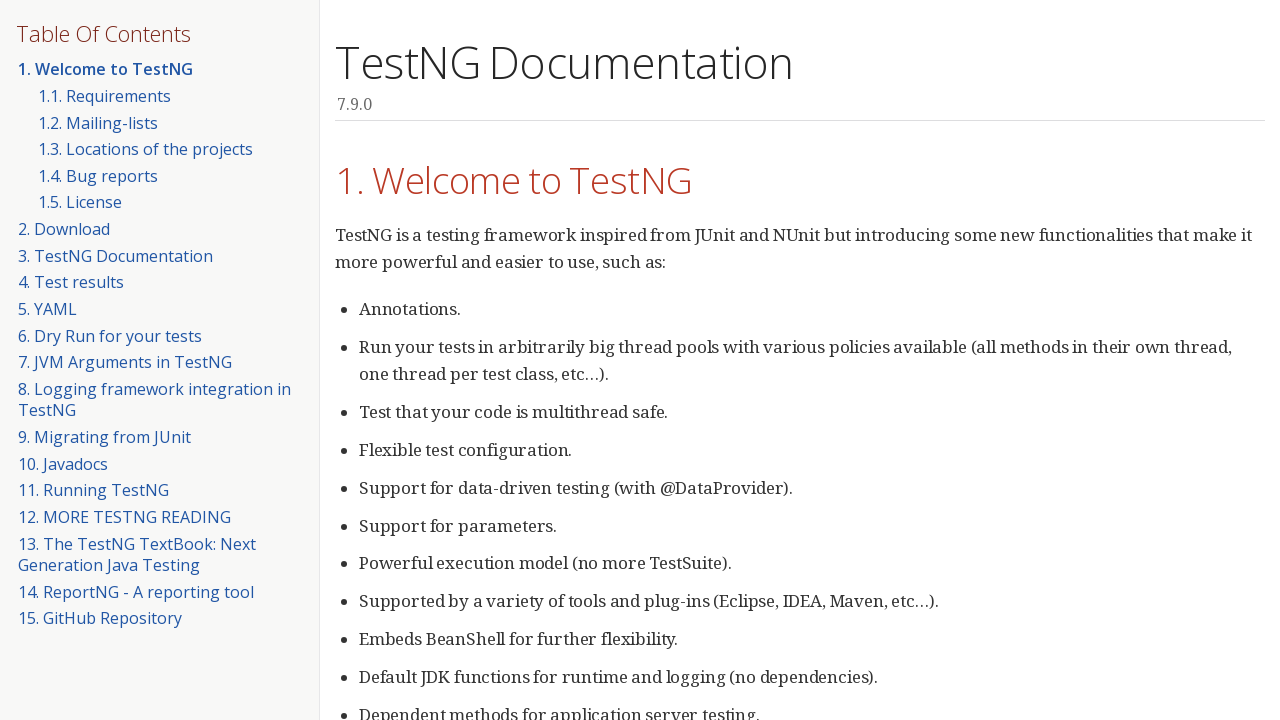

Set viewport size to 1920x1080 to maximize browser window
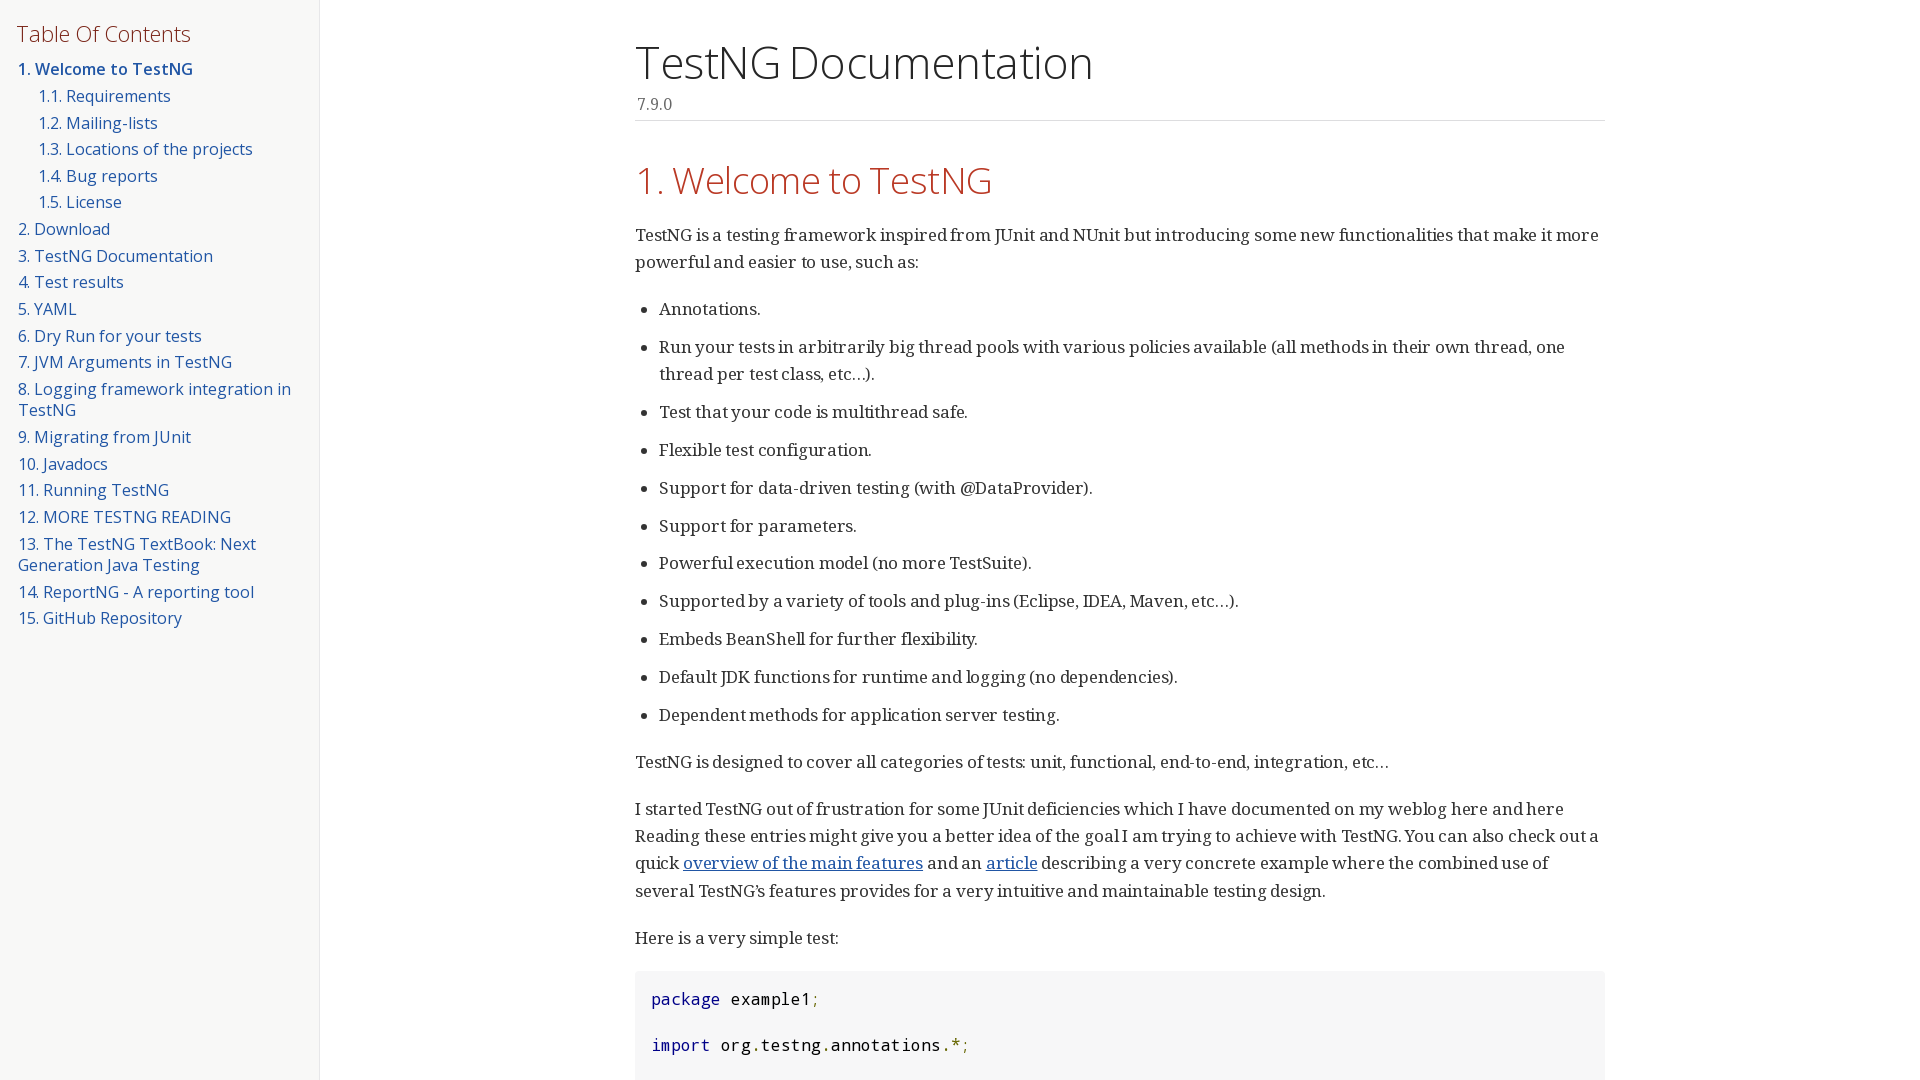

TestNG.org website page loaded and DOM content rendered
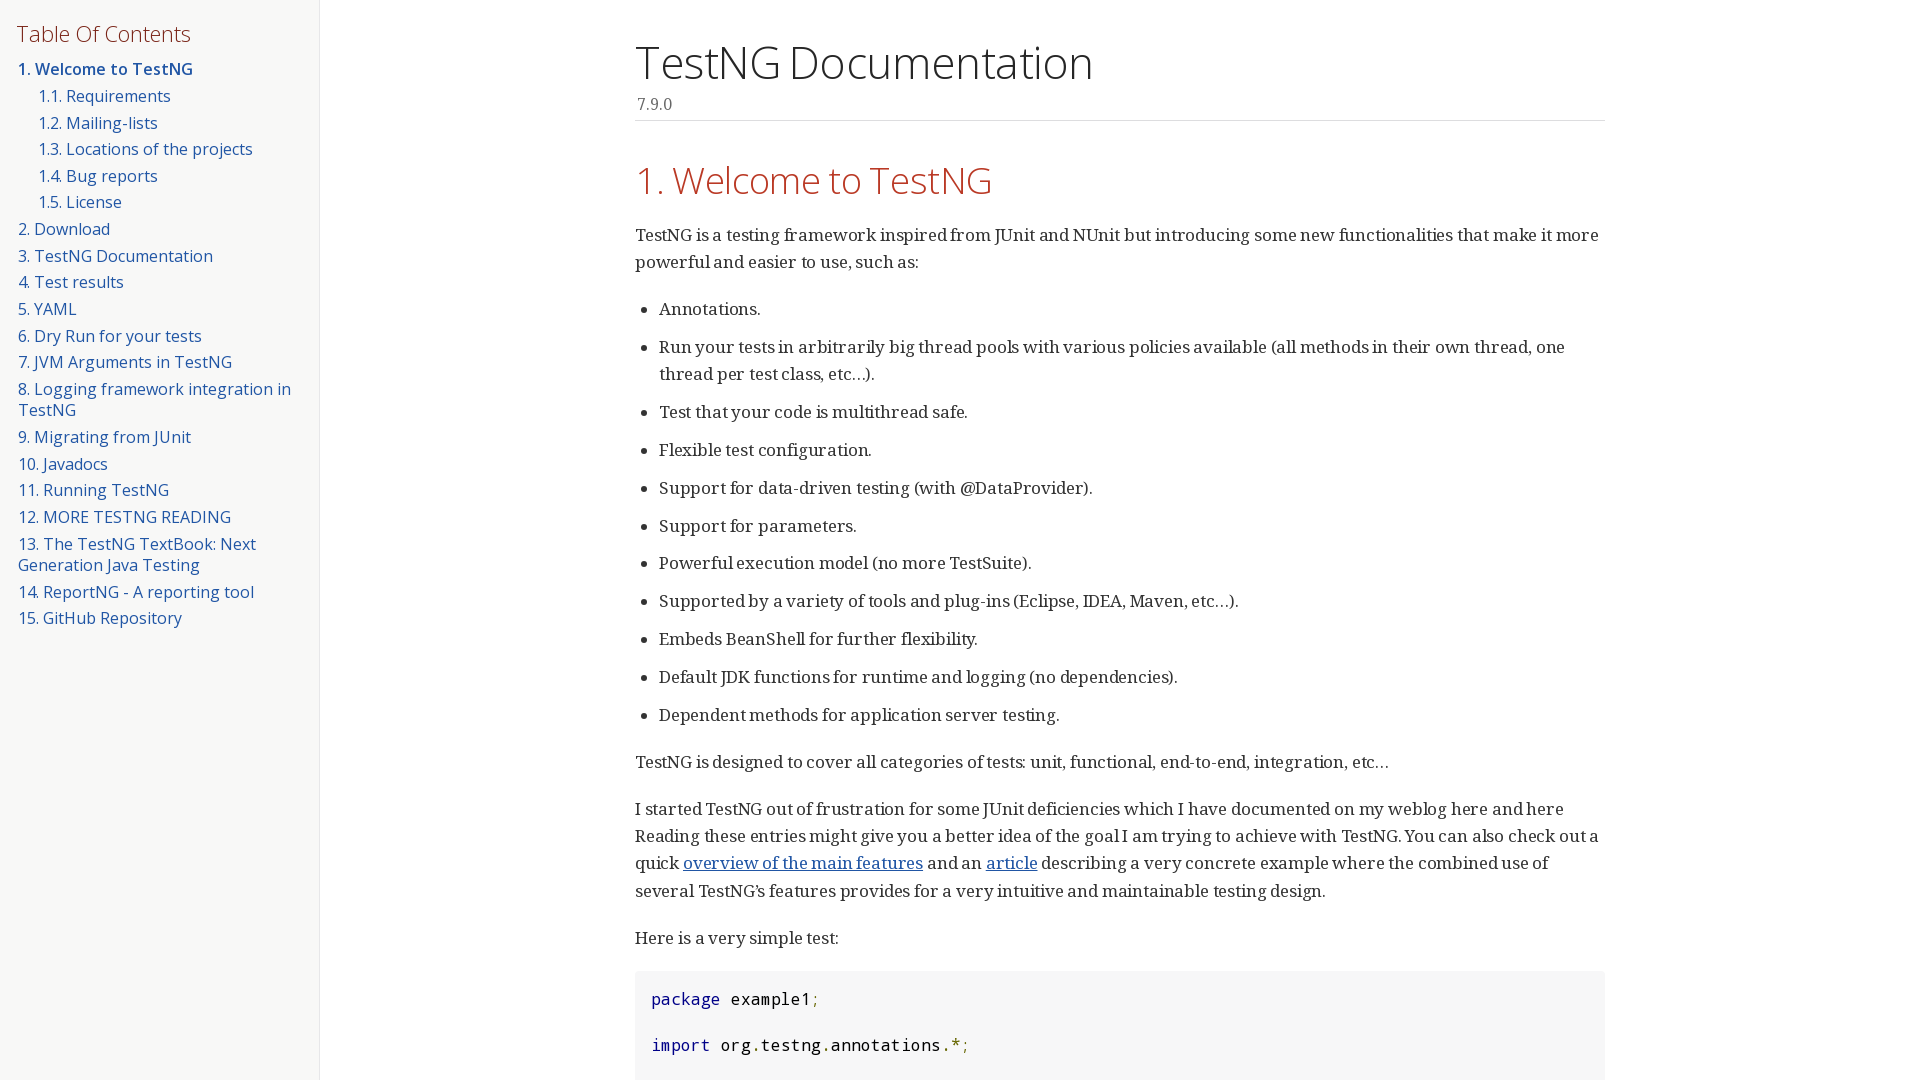

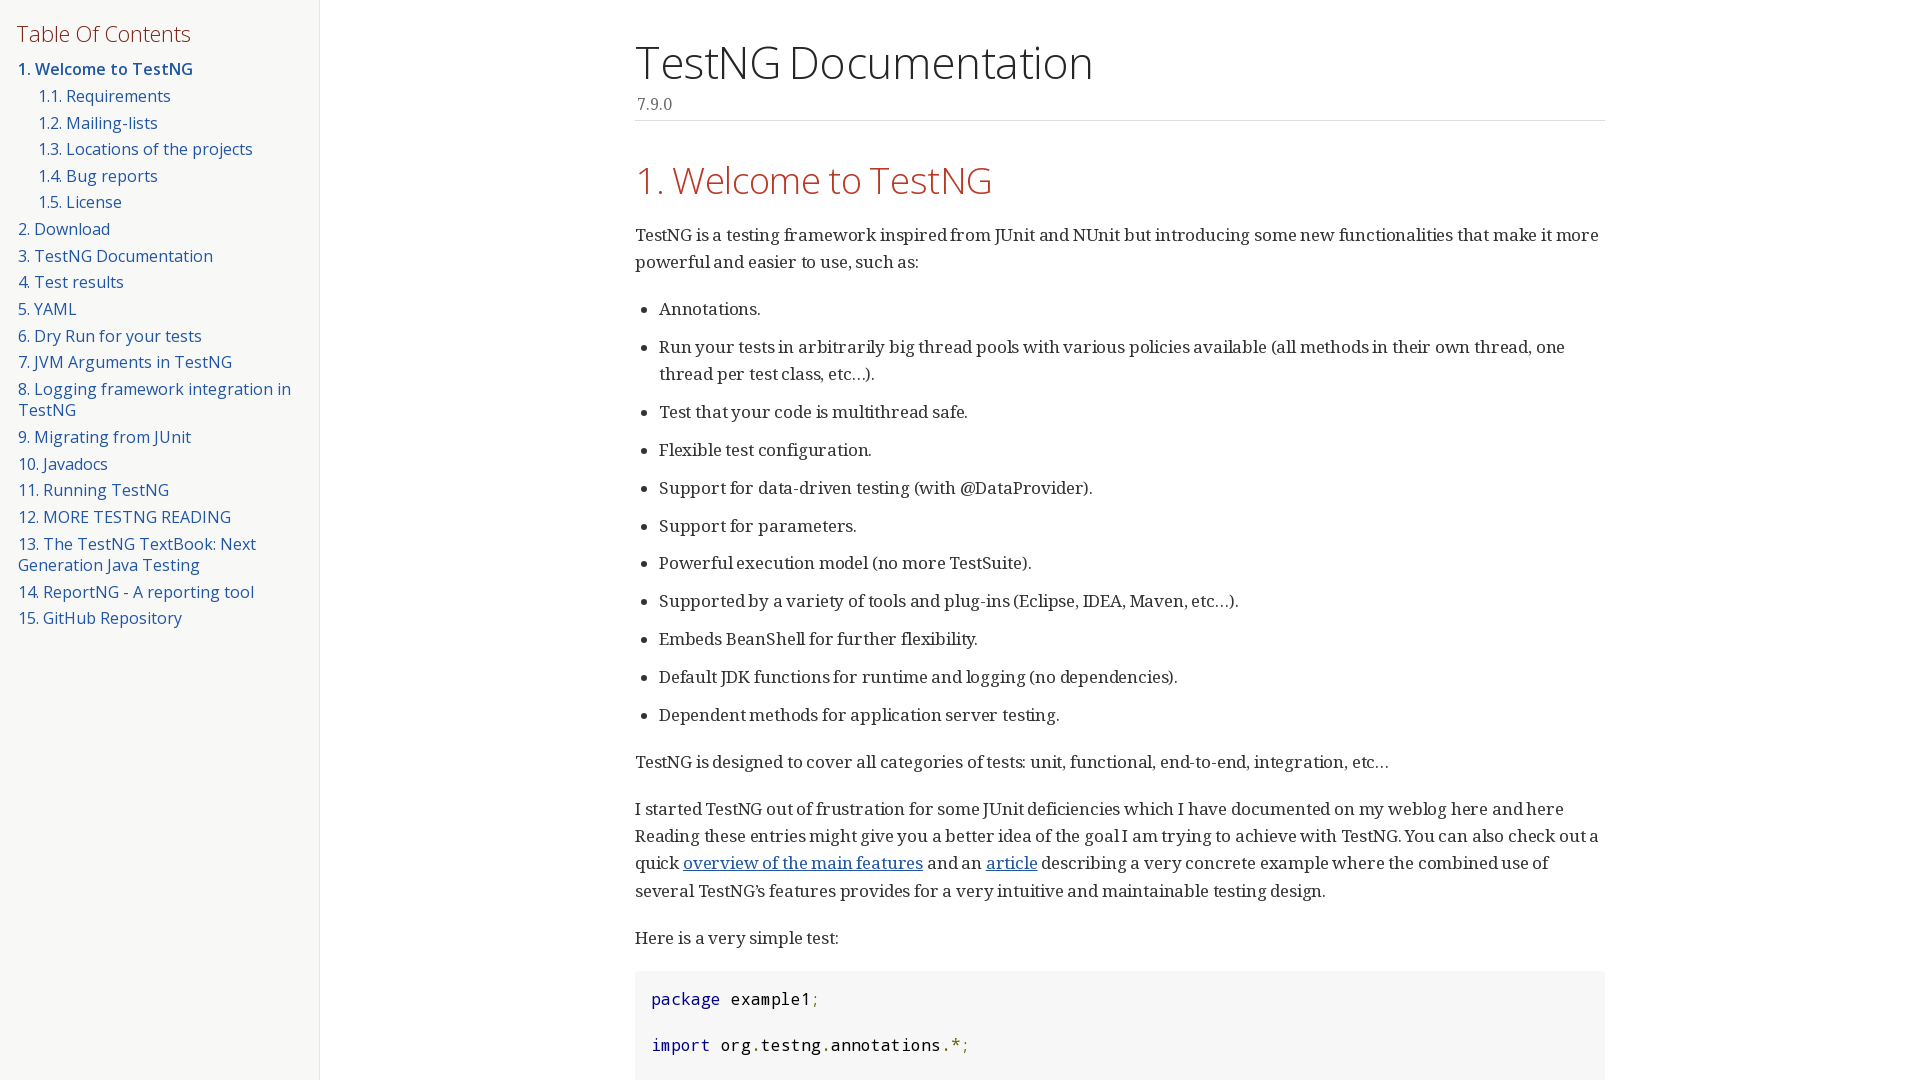